Tests nested iframe handling by switching to parent and child frames, then filling out a form with email and password fields

Starting URL: https://demoapps.qspiders.com/ui/frames/nested?sublist=1

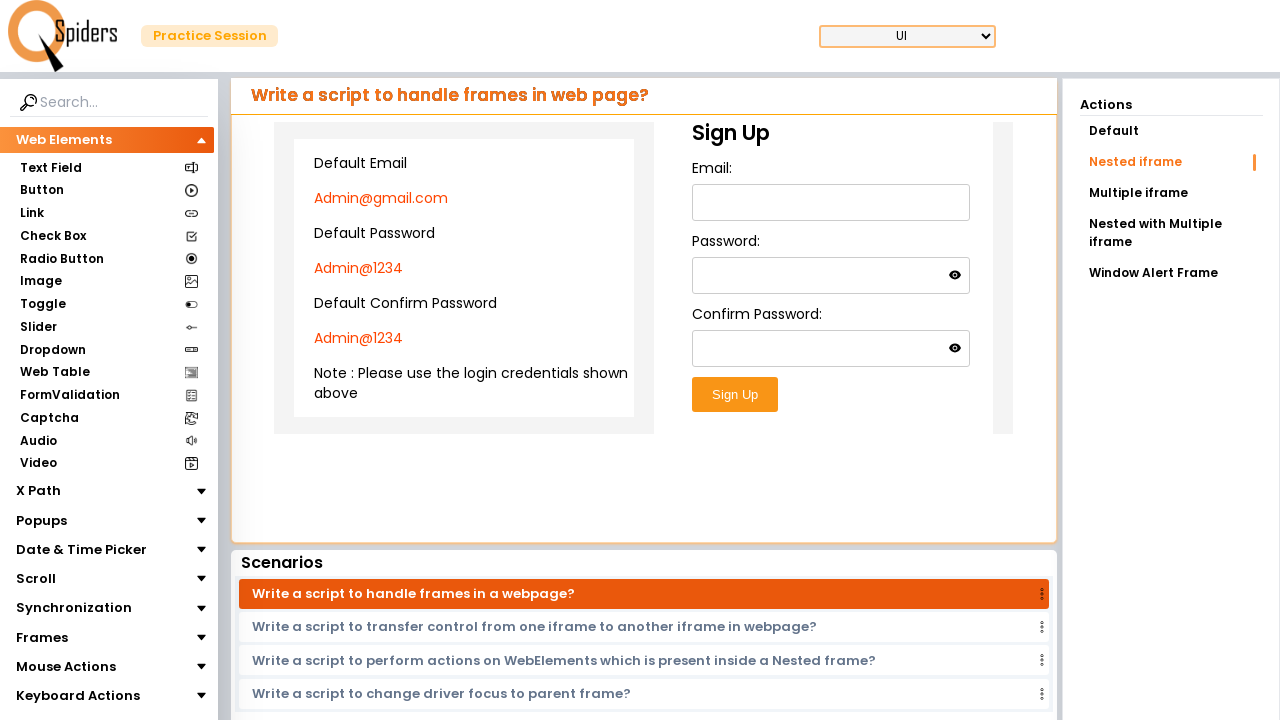

Located parent iframe
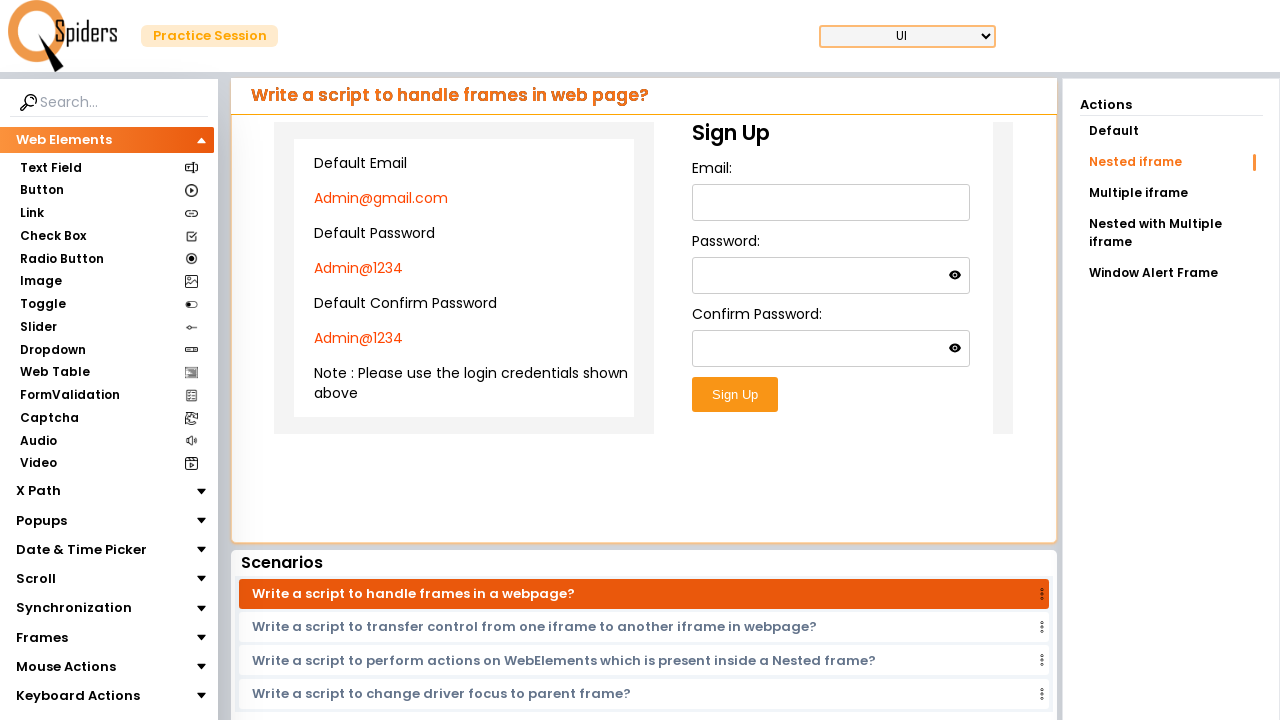

Located child iframe within parent frame
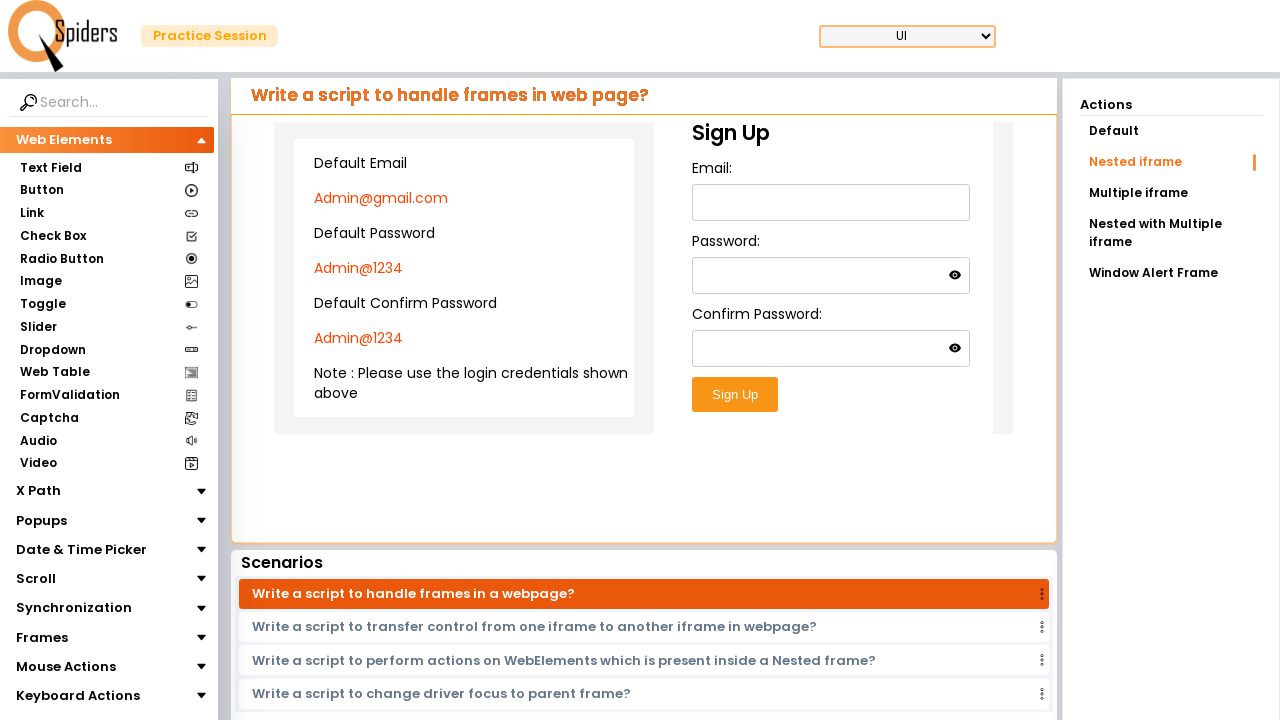

Filled email field with 'Admin@gmail.com' on iframe.w-full.h-96 >> internal:control=enter-frame >> xpath=//section[@class='ma
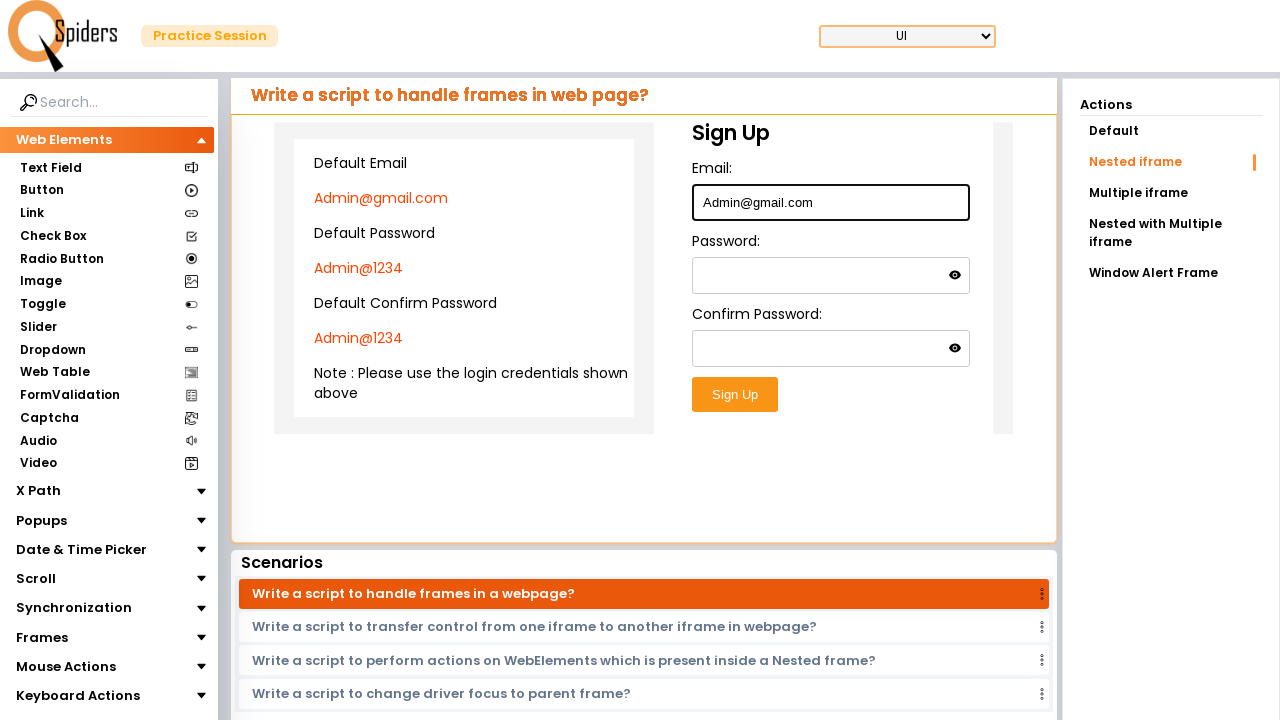

Filled password field with 'Admin@1234' on iframe.w-full.h-96 >> internal:control=enter-frame >> xpath=//section[@class='ma
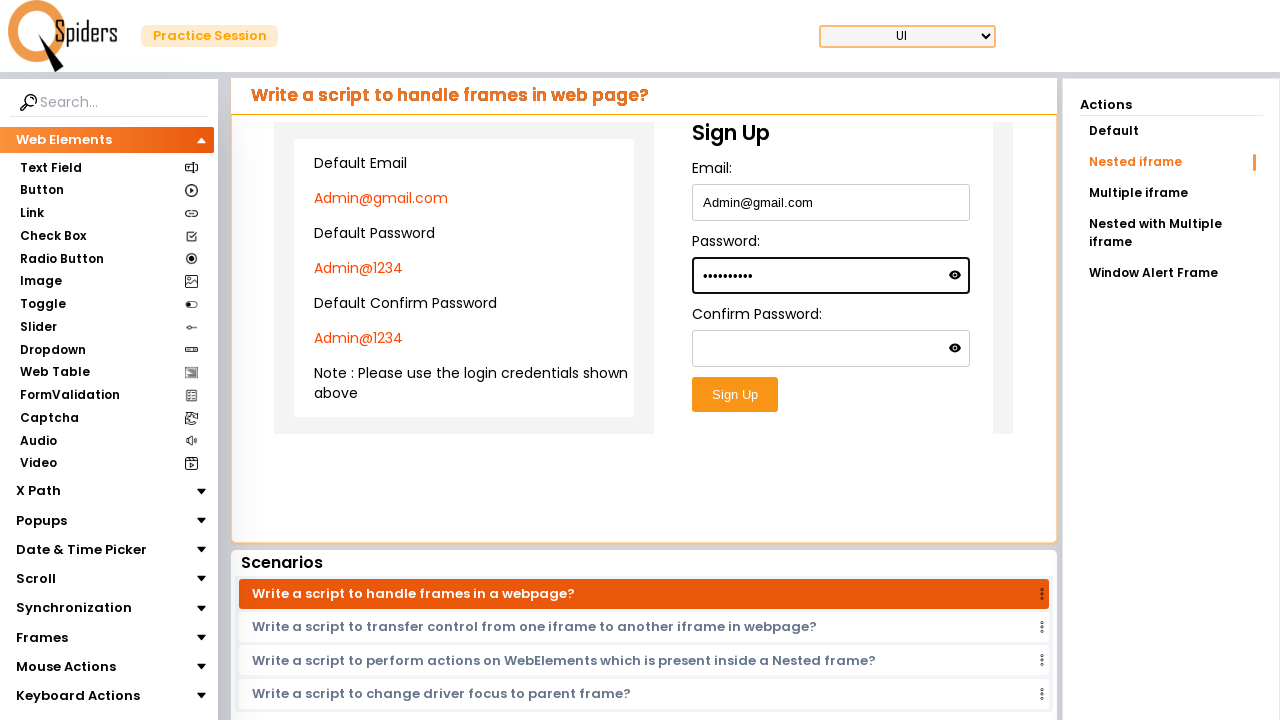

Filled confirm password field with 'Admin@1234' on iframe.w-full.h-96 >> internal:control=enter-frame >> xpath=//section[@class='ma
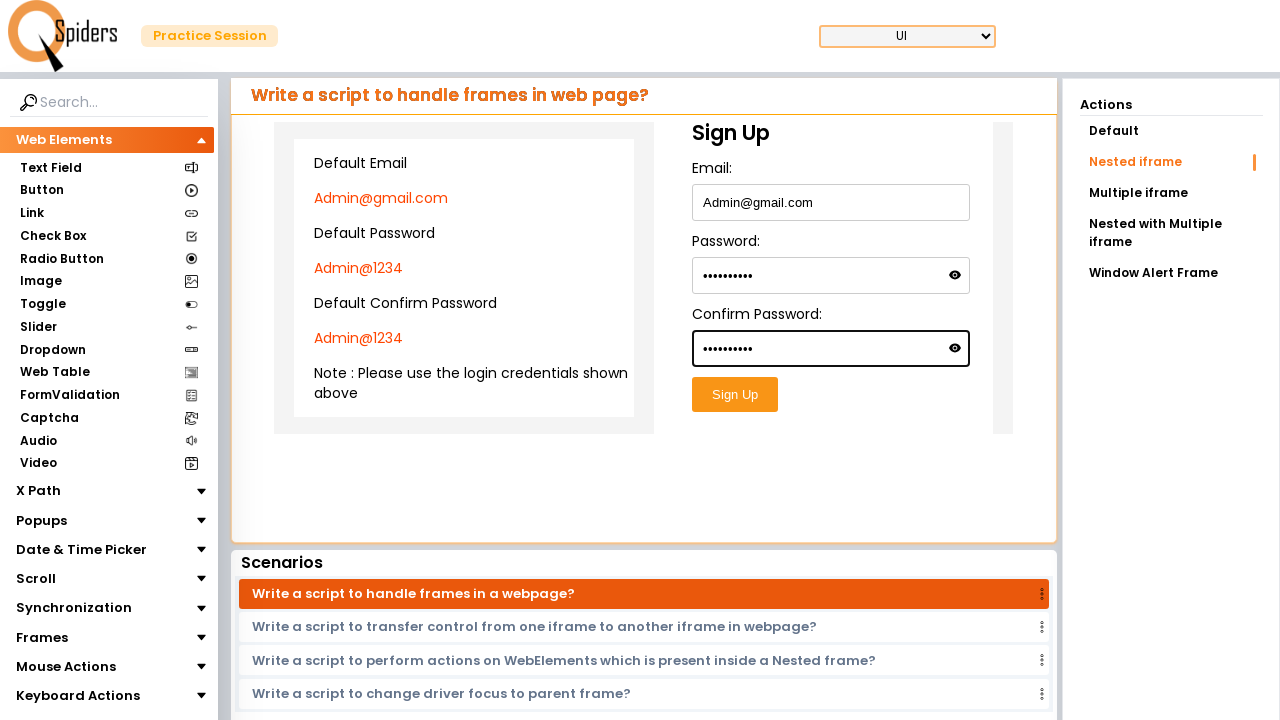

Clicked submit button to submit nested iframe form at (735, 395) on iframe.w-full.h-96 >> internal:control=enter-frame >> xpath=//section[@class='ma
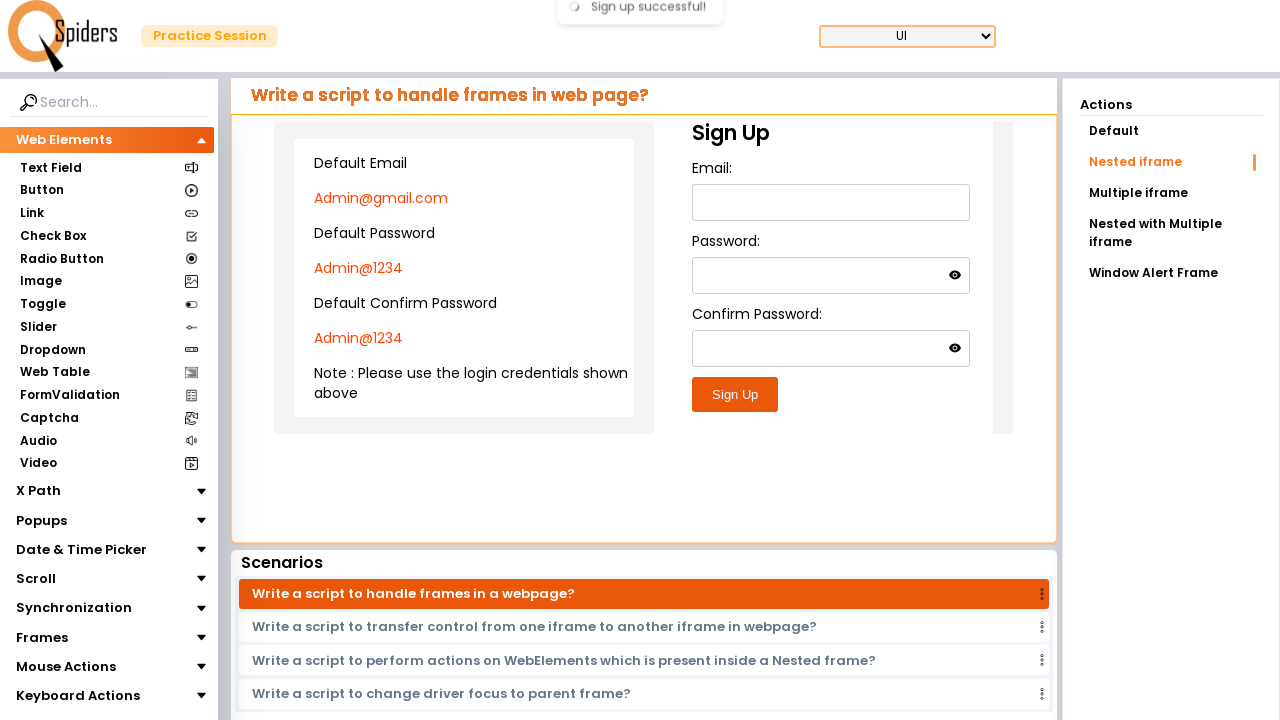

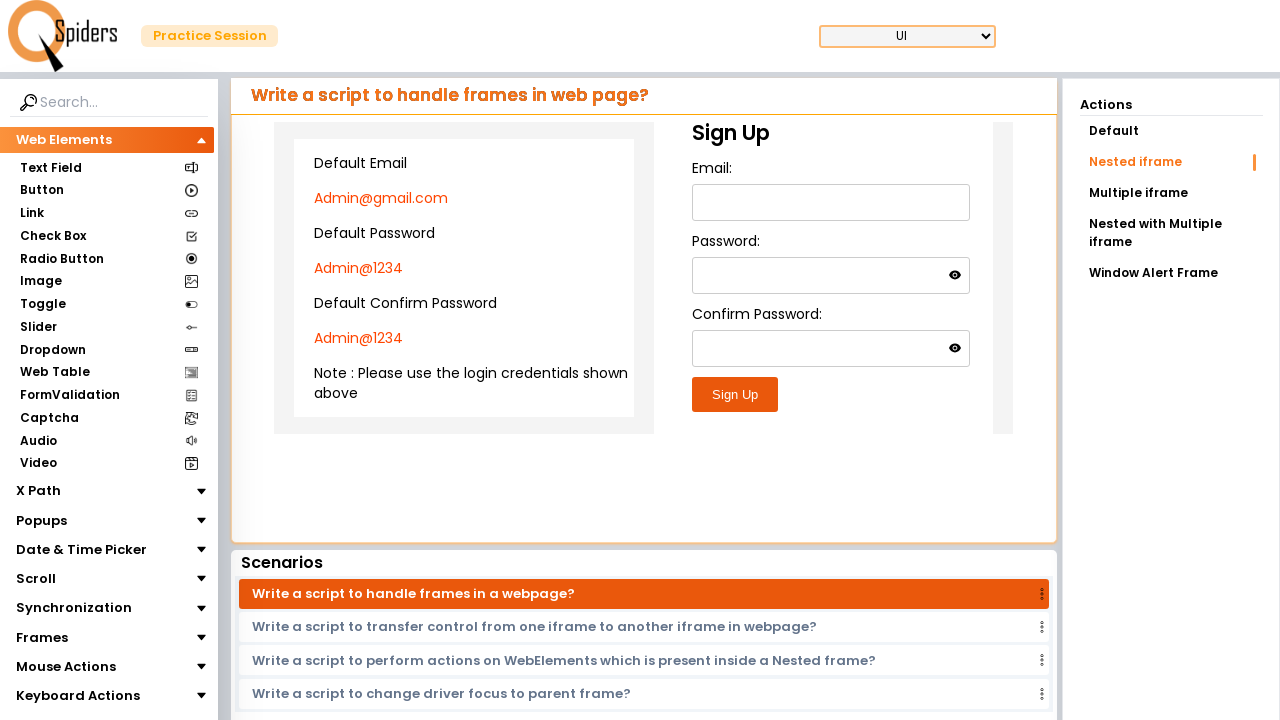